Tests registration form validation when all fields are left empty

Starting URL: https://alada.vn/tai-khoan/dang-ky.html

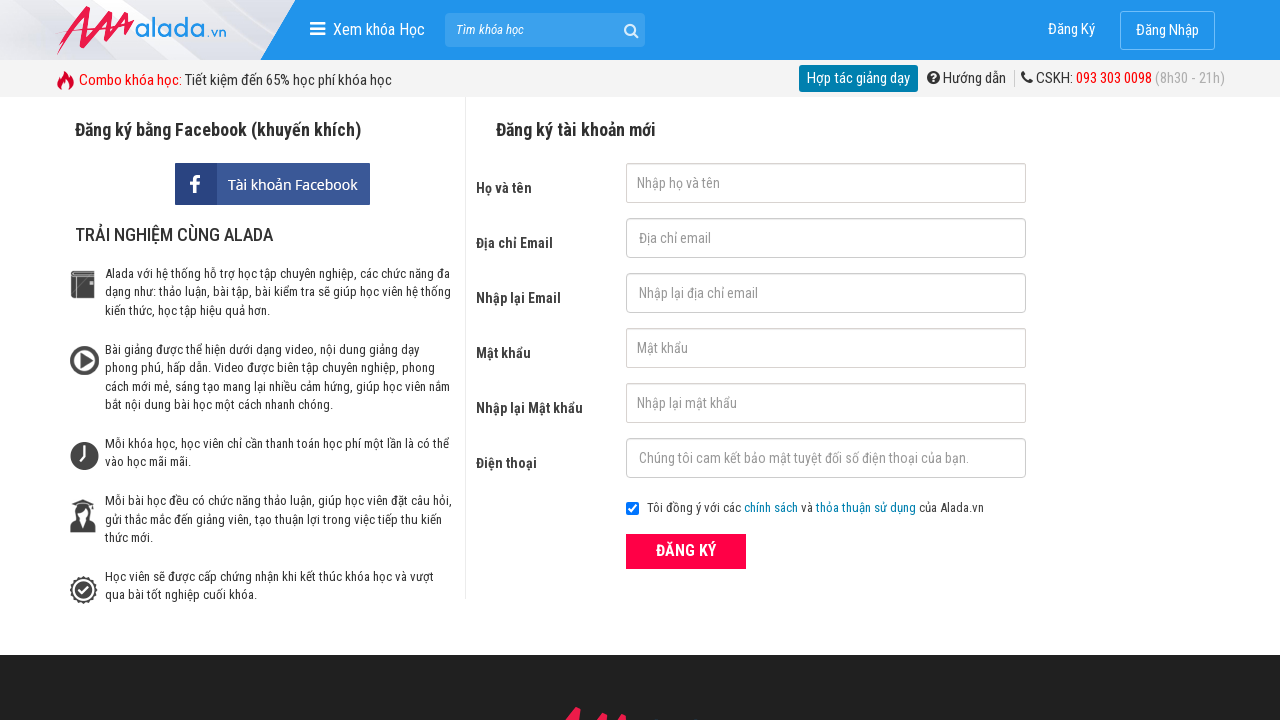

Filled first name field with empty string on #txtFirstname
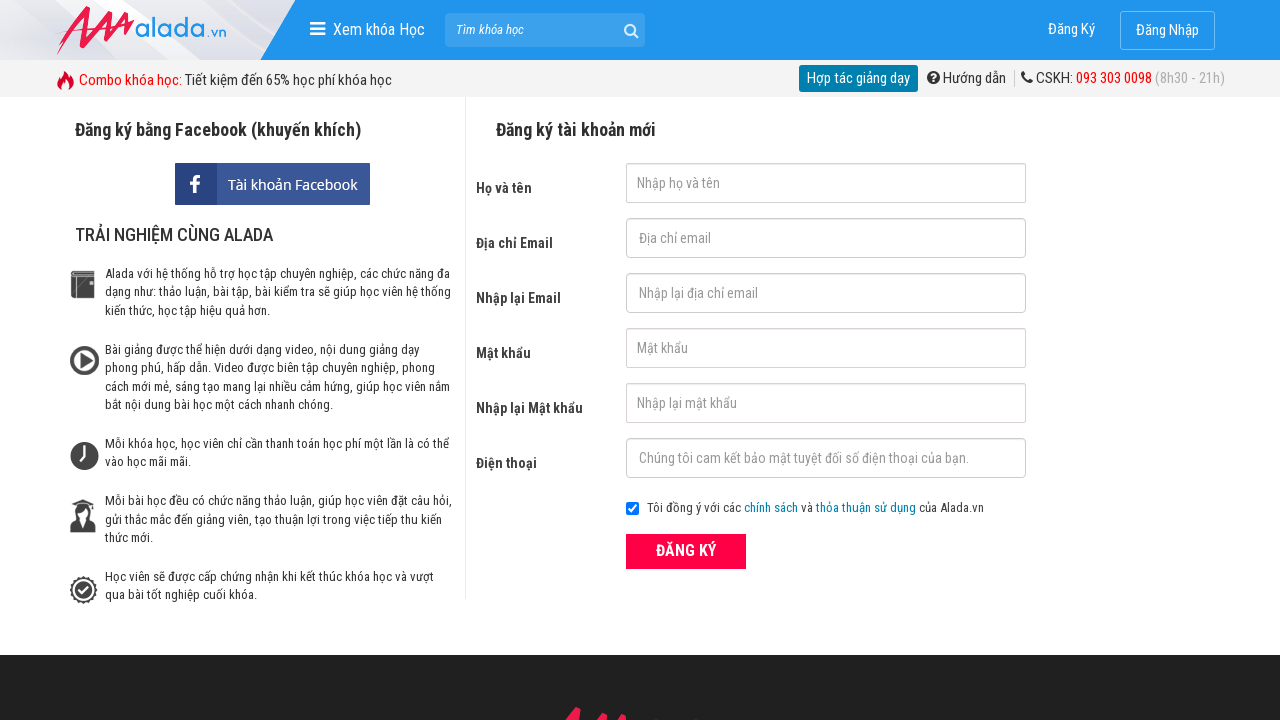

Filled email field with empty string on #txtEmail
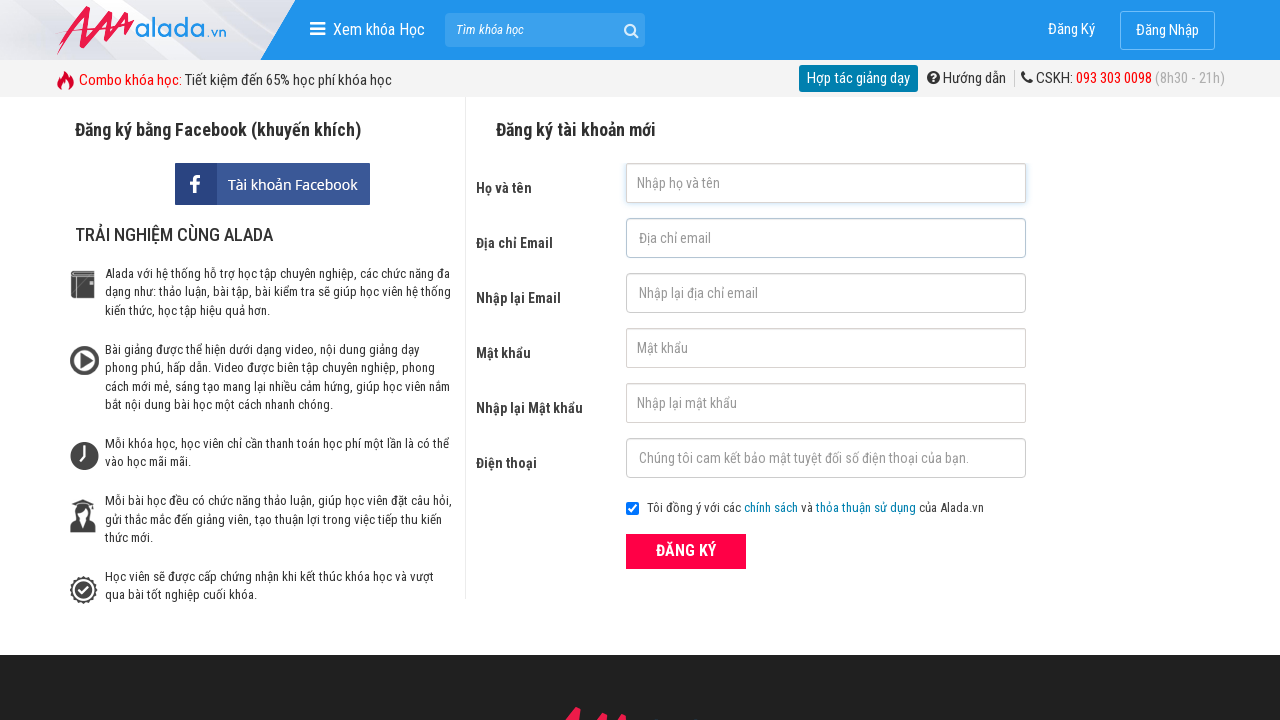

Filled confirm email field with empty string on #txtCEmail
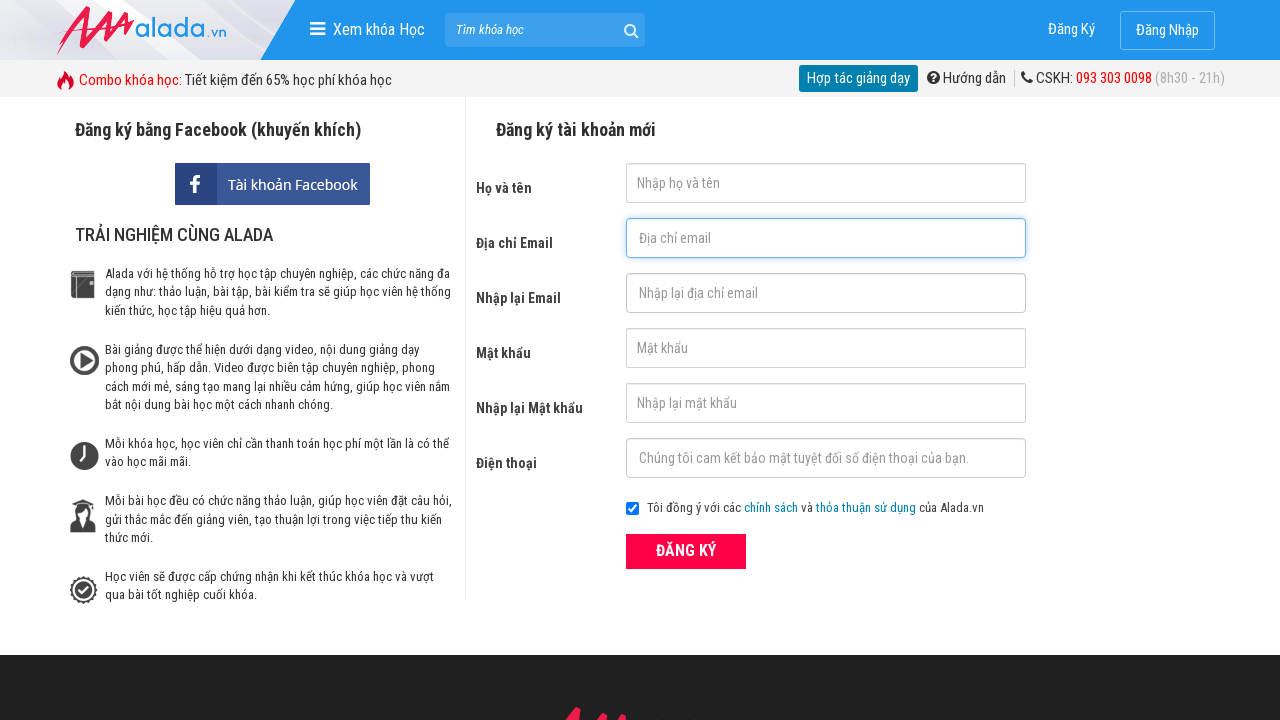

Filled password field with empty string on #txtPassword
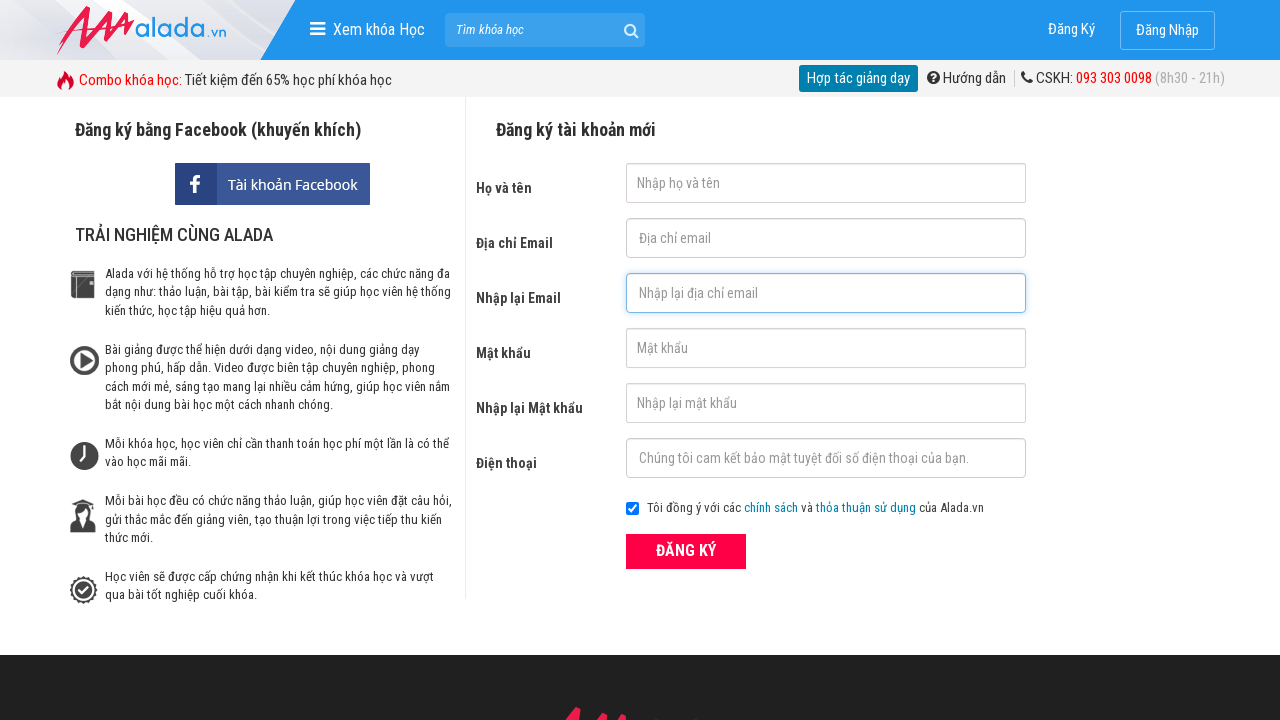

Filled confirm password field with empty string on #txtCPassword
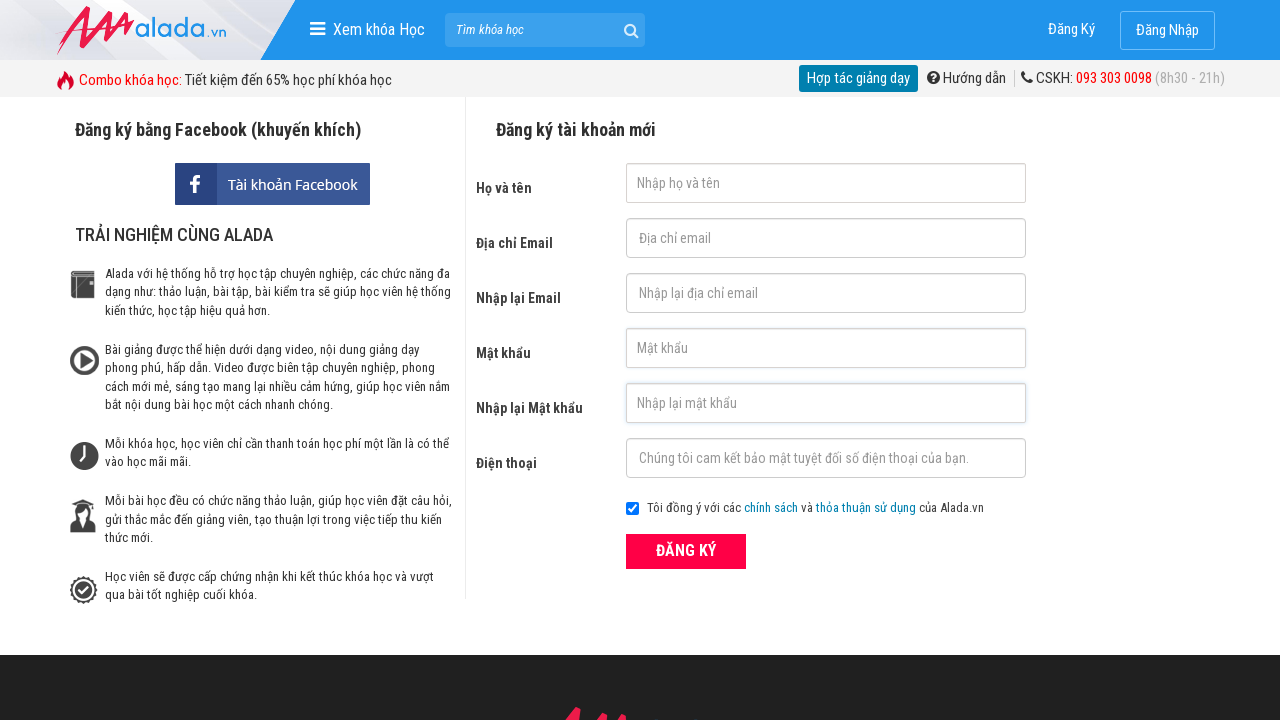

Filled phone field with empty string on #txtPhone
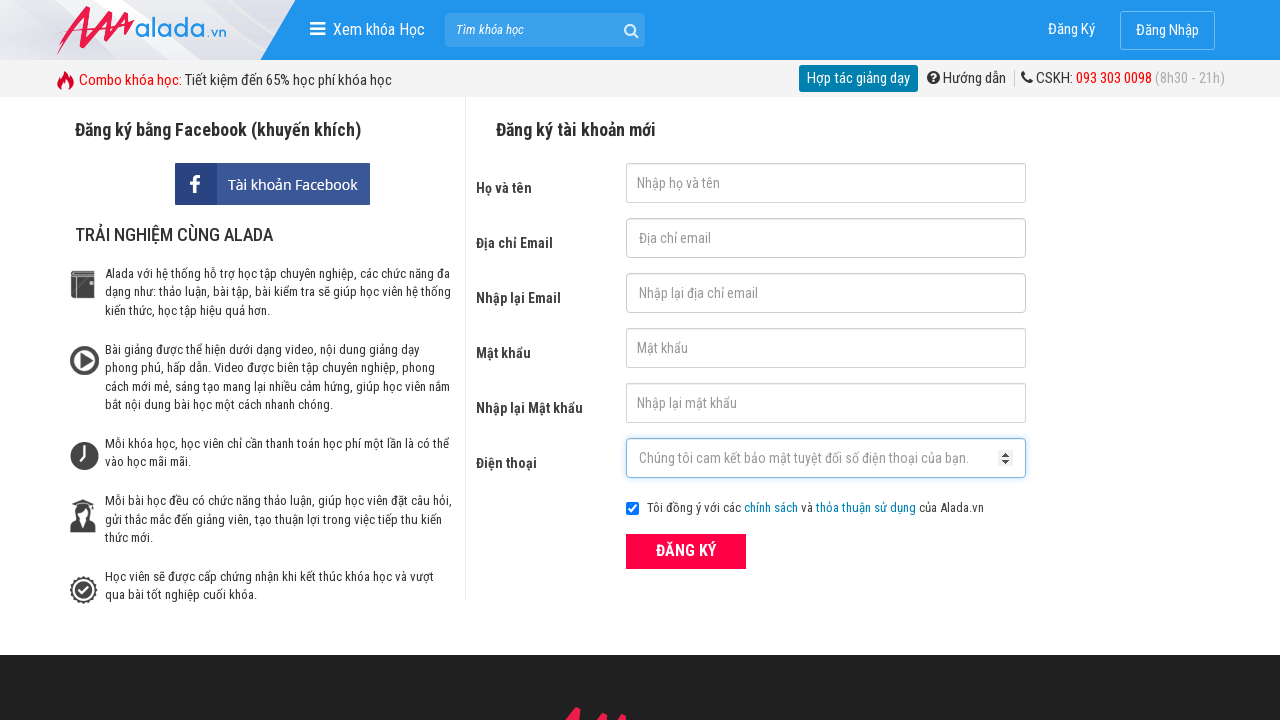

Clicked ĐĂNG KÝ (Register) button with all fields empty at (686, 551) on xpath=//div[@class='form frmRegister']//button[text()='ĐĂNG KÝ']
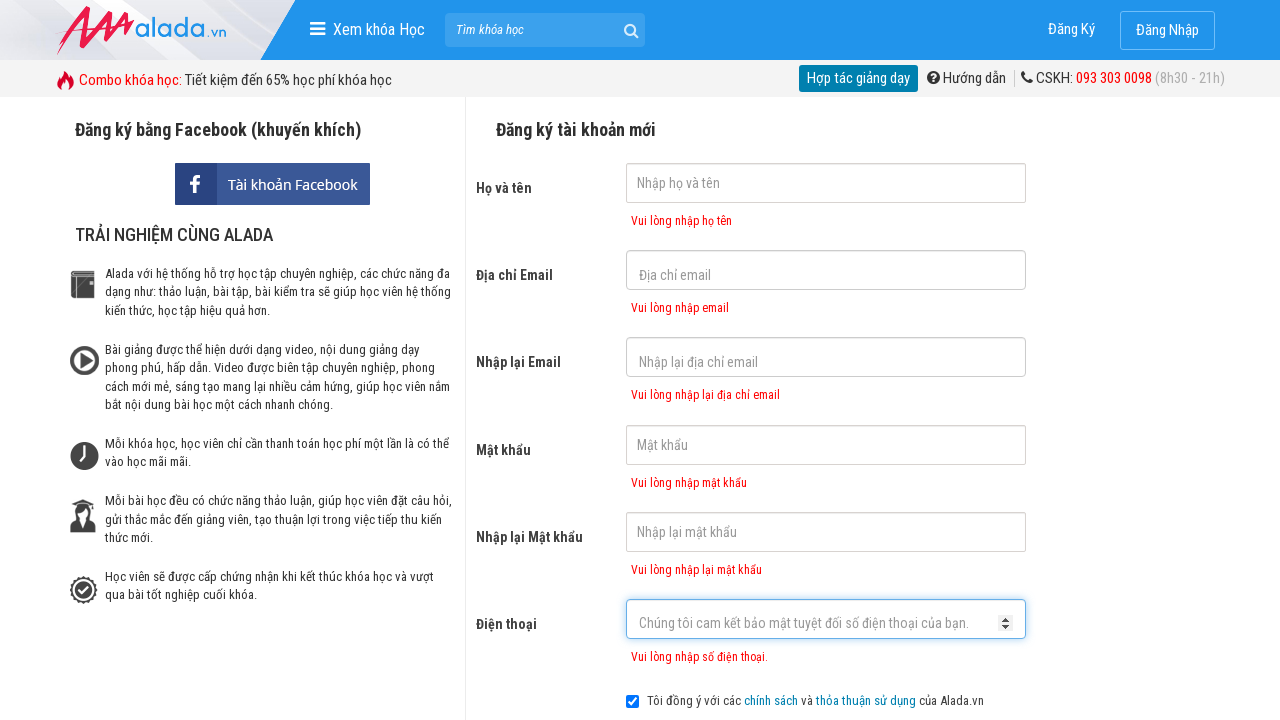

Validation error message appeared for first name field
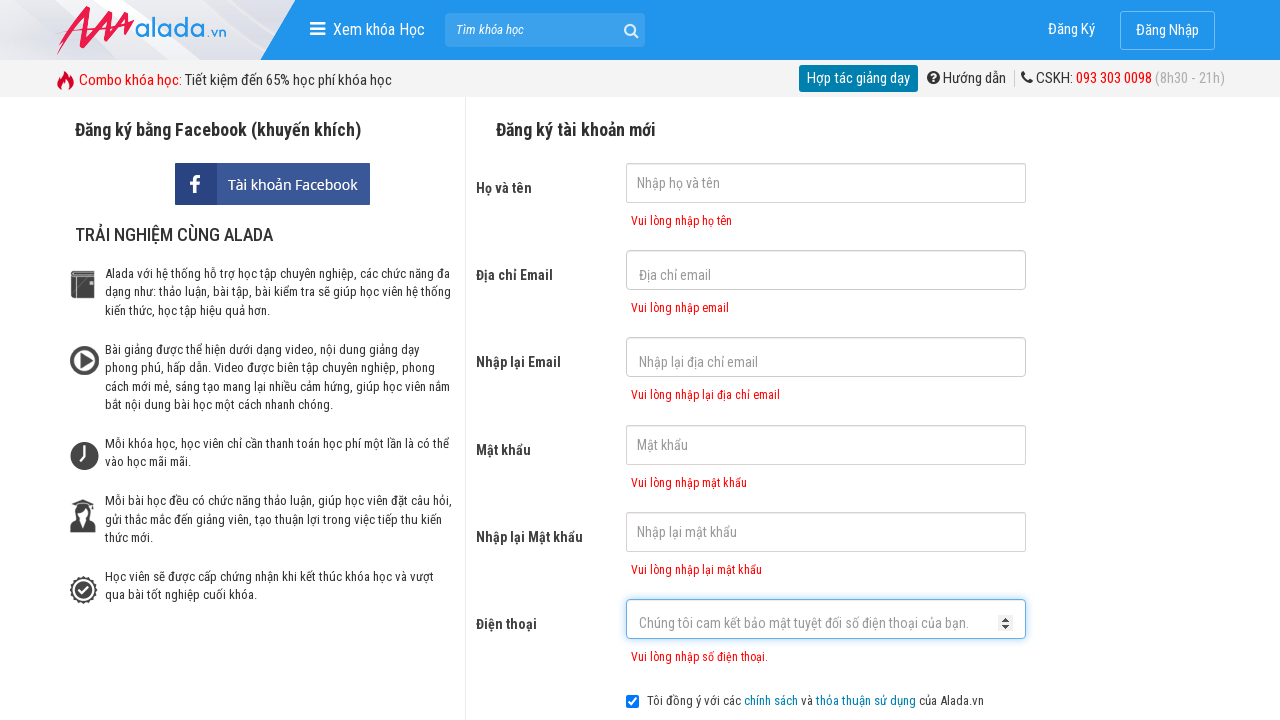

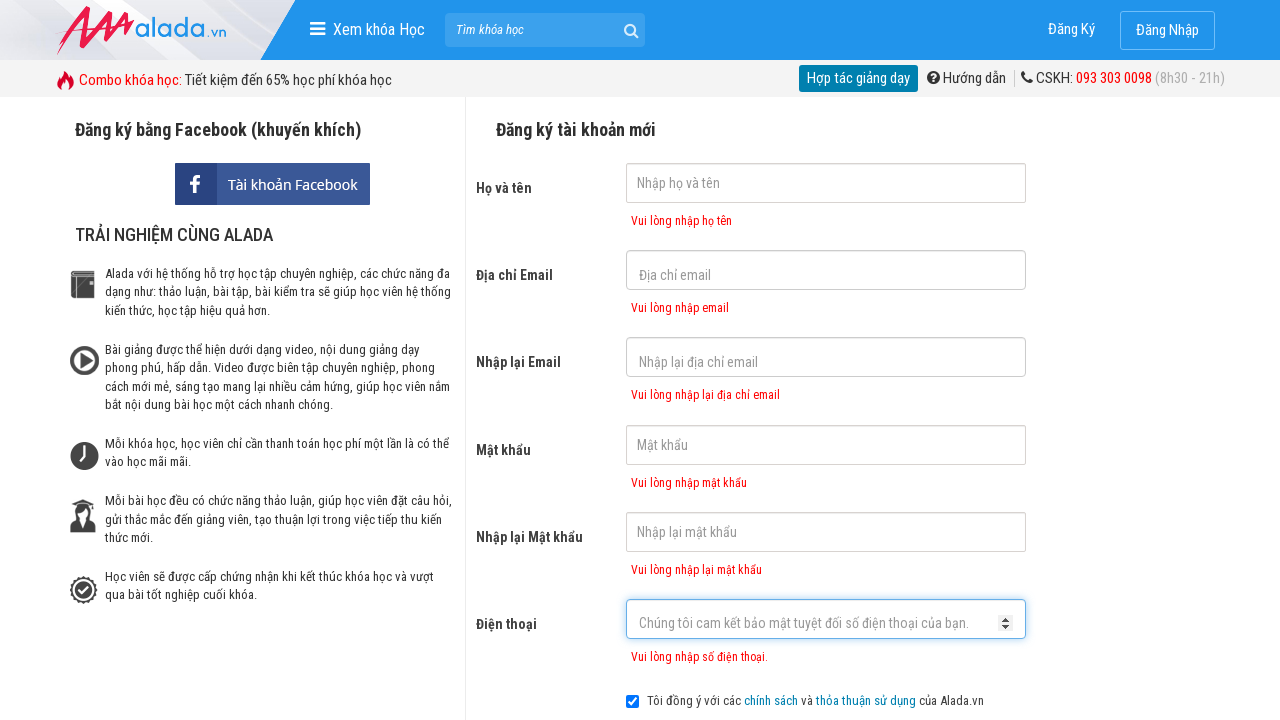